Tests dropdown functionality by verifying the dropdown menu is visible, selecting Option3 from the dropdown, and verifying the selection was successful.

Starting URL: https://rahulshettyacademy.com/AutomationPractice/

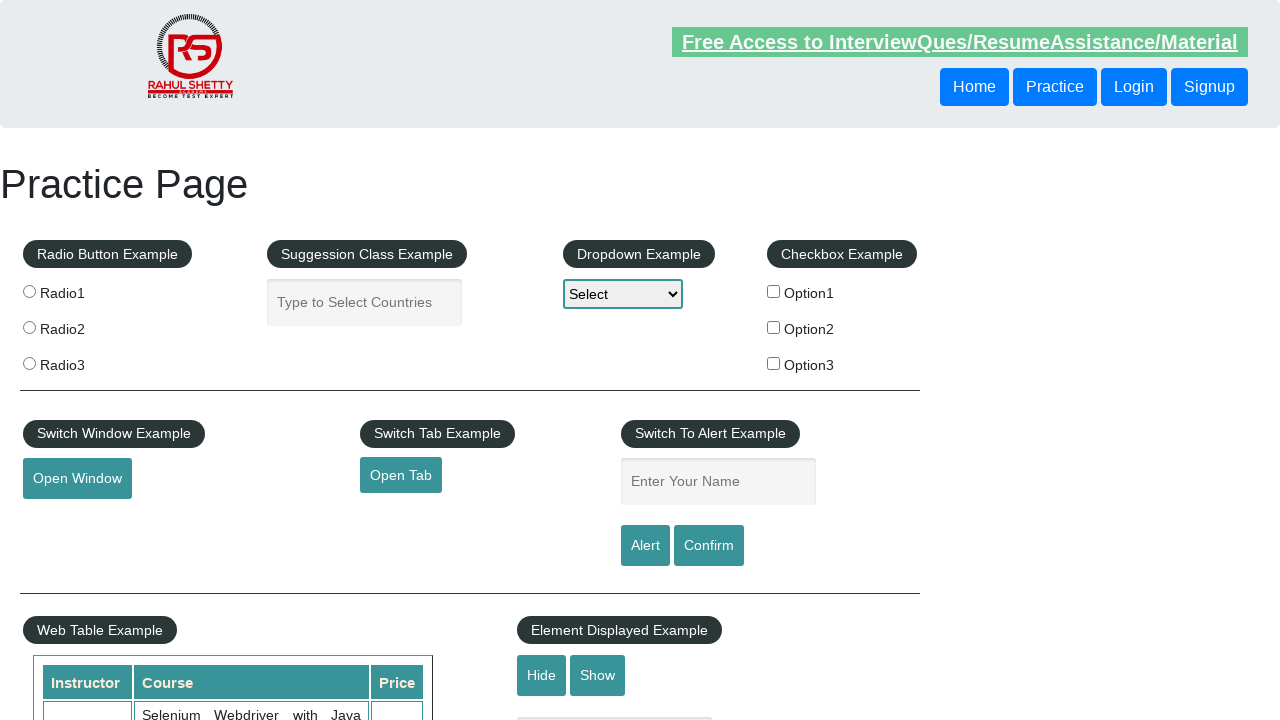

Dropdown Example menu is visible
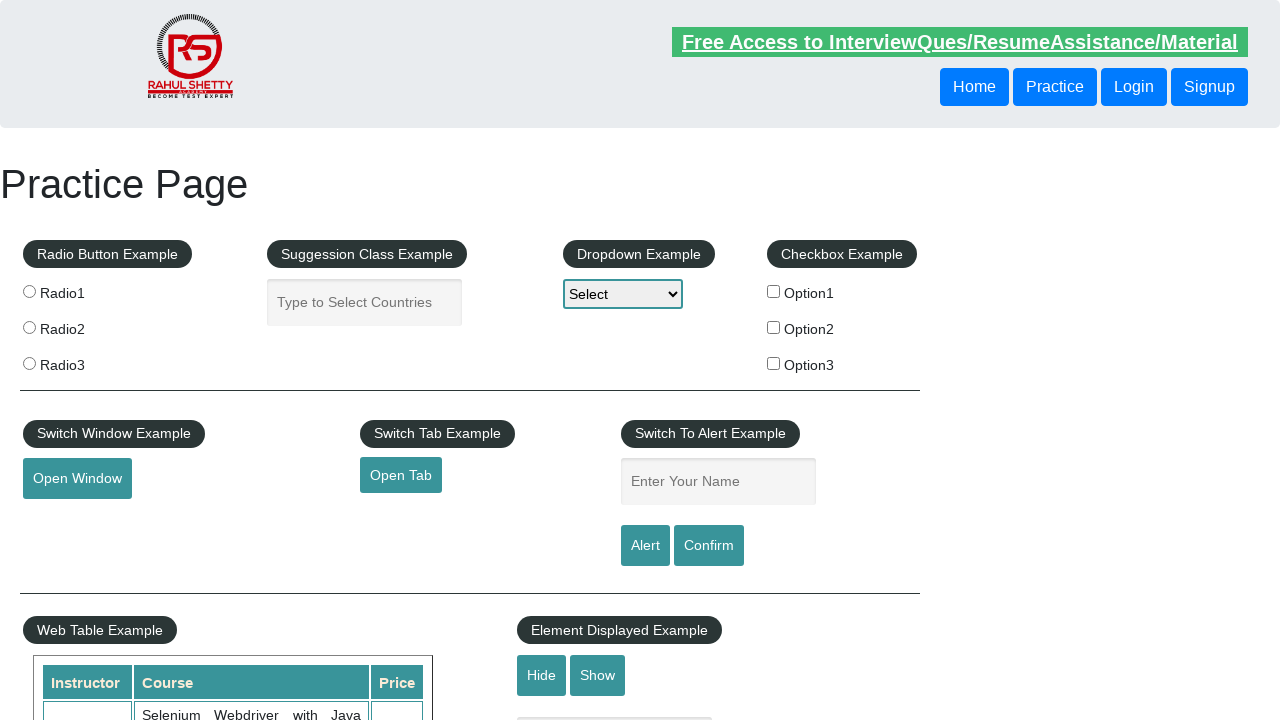

Selected Option3 from the dropdown on #dropdown-class-example
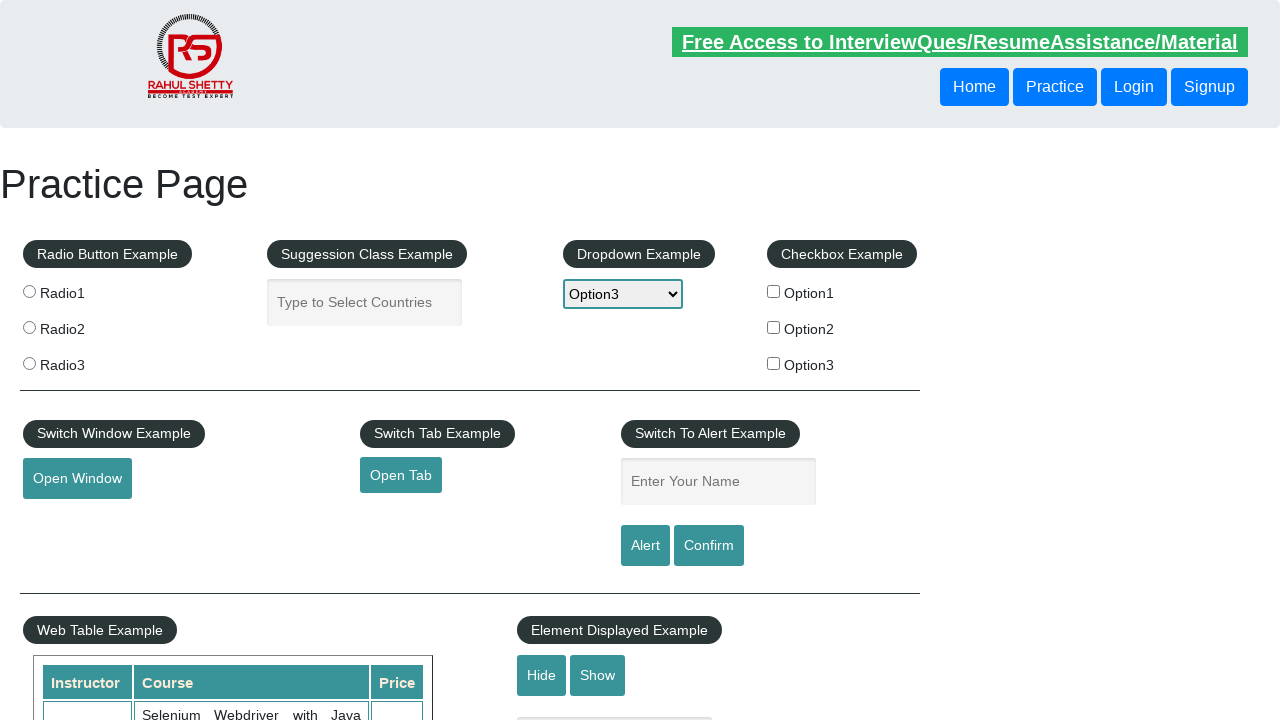

Retrieved dropdown value to verify selection
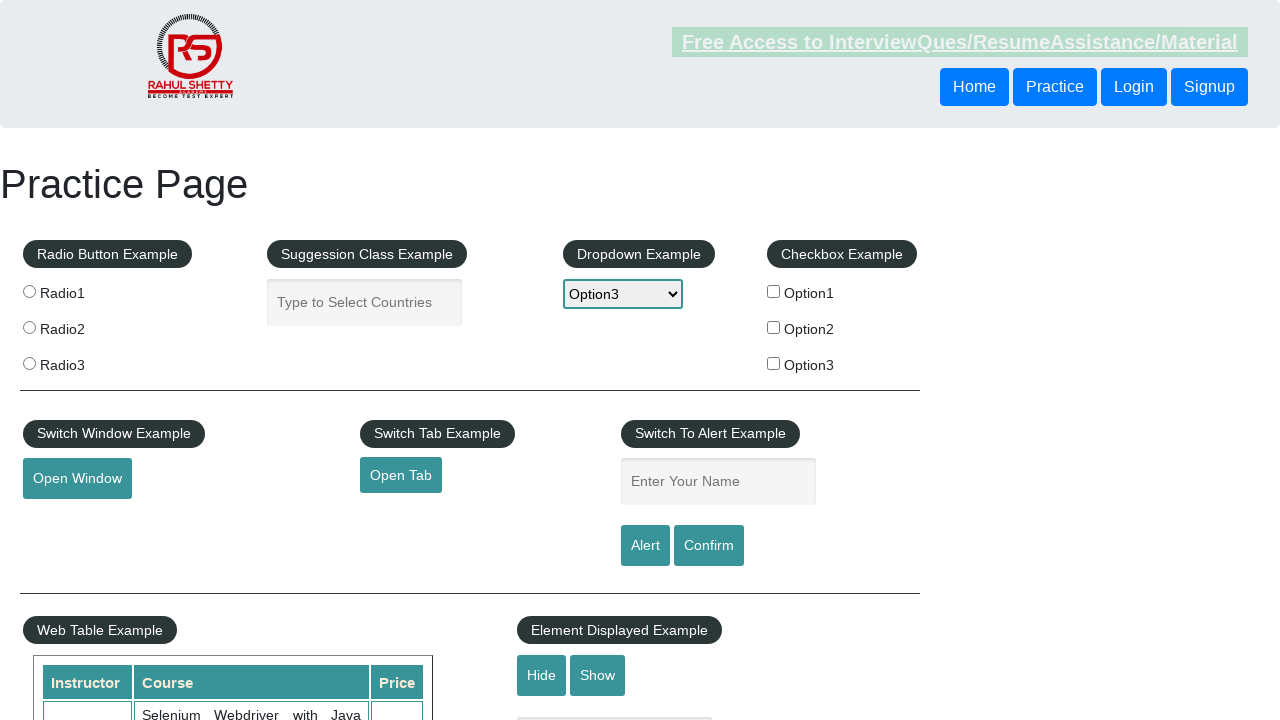

Verified that Option3 (option3) is selected
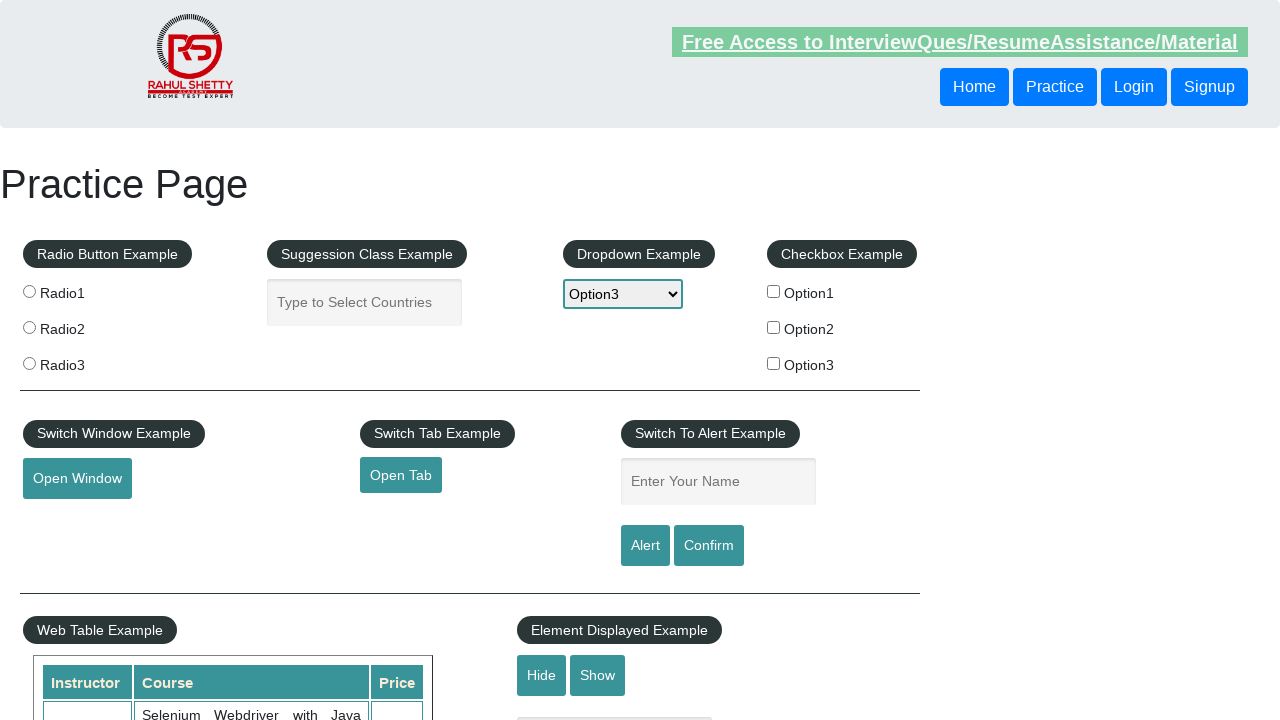

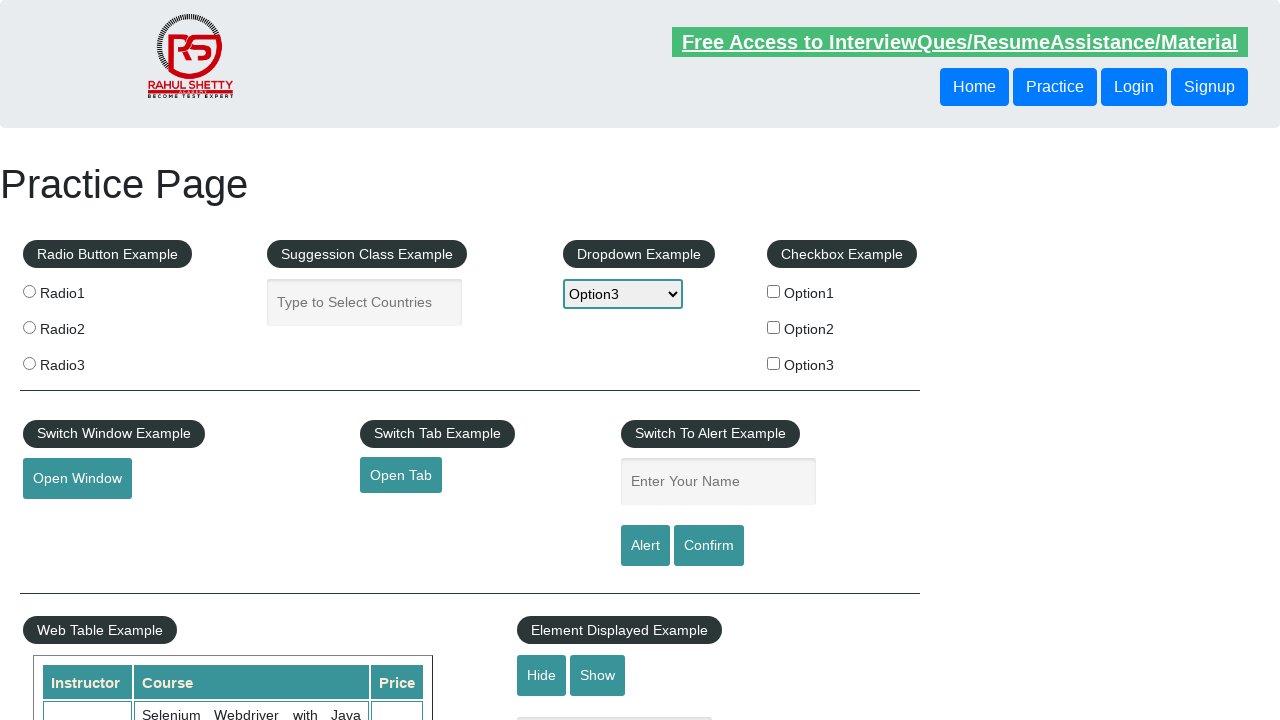